Tests a calculator application by entering two numbers and verifying the sum is correctly displayed

Starting URL: http://juliemr.github.io/protractor-demo/

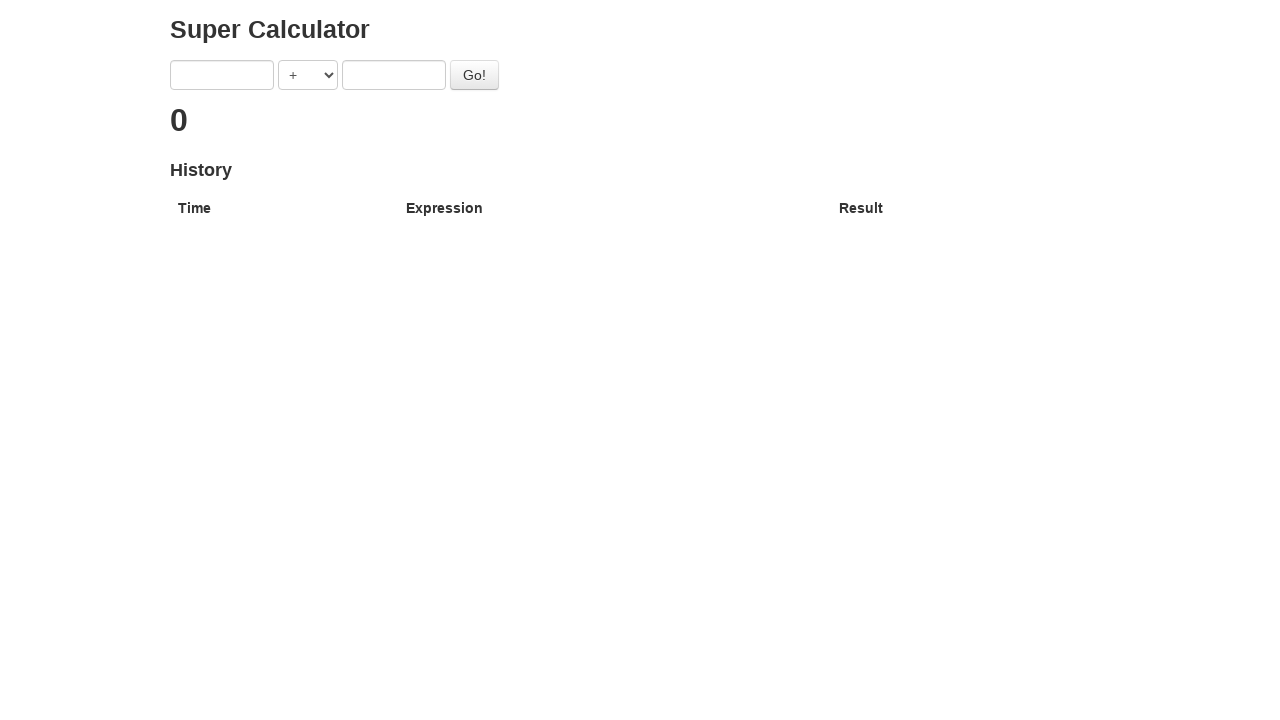

Entered first number '10' into the calculator on //input[@ng-model='first']
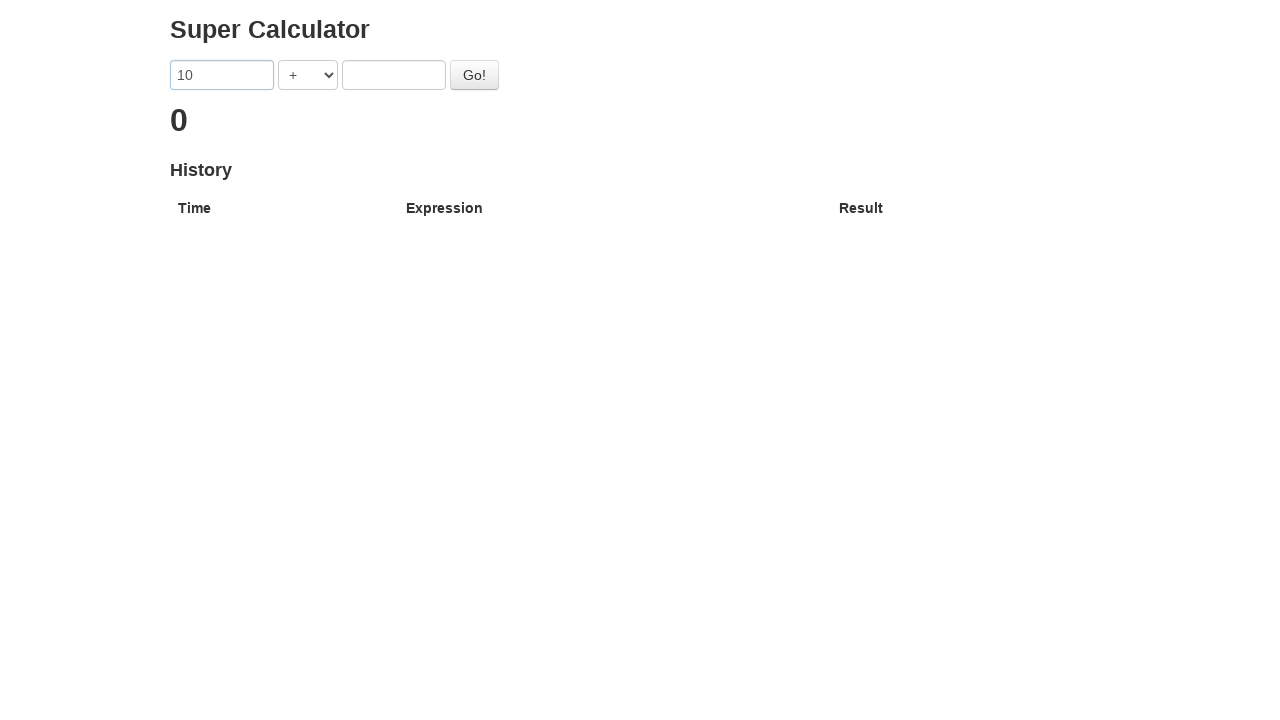

Entered second number '15' into the calculator on //input[@ng-model='second']
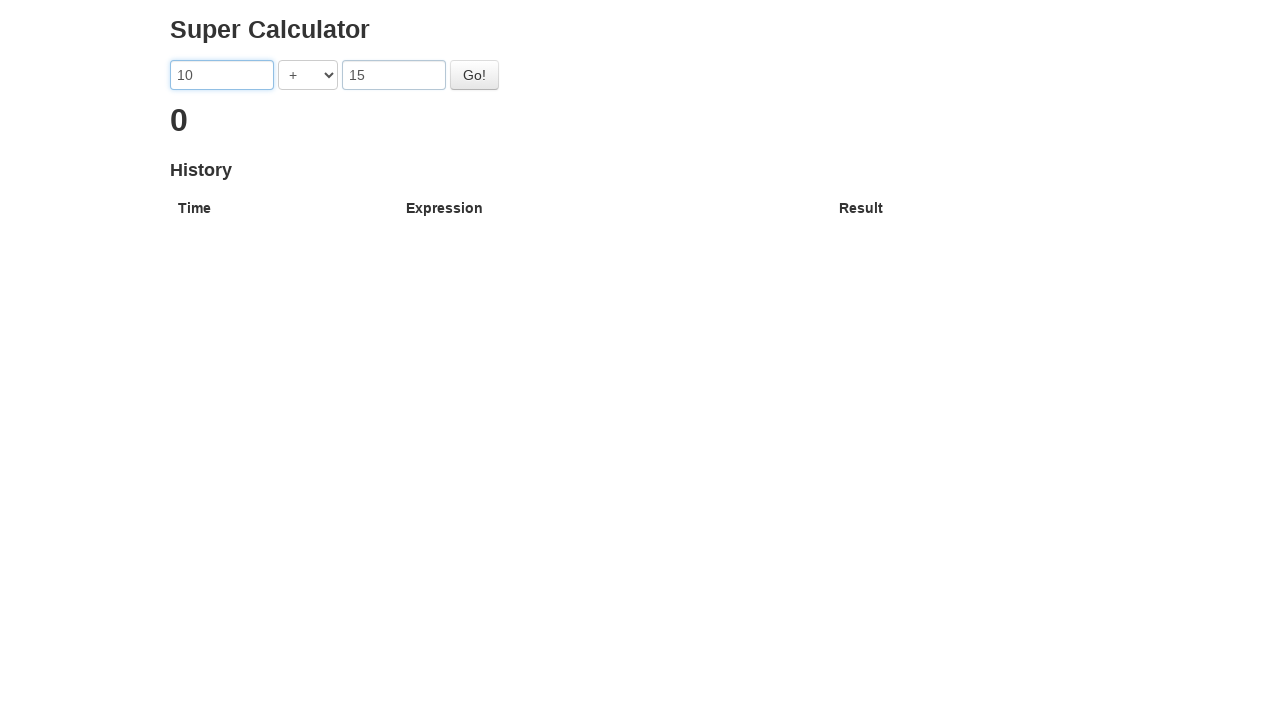

Clicked the calculate button at (474, 75) on #gobutton
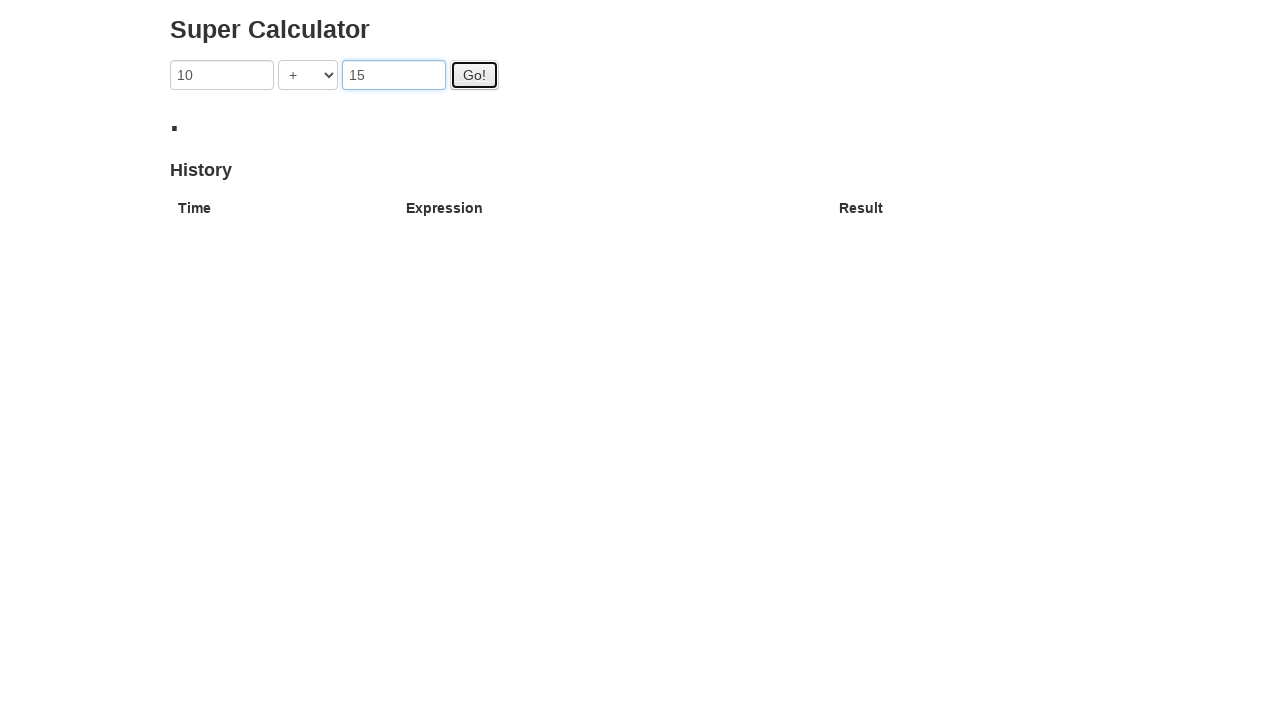

Verified that the sum result '25' is visible on the page
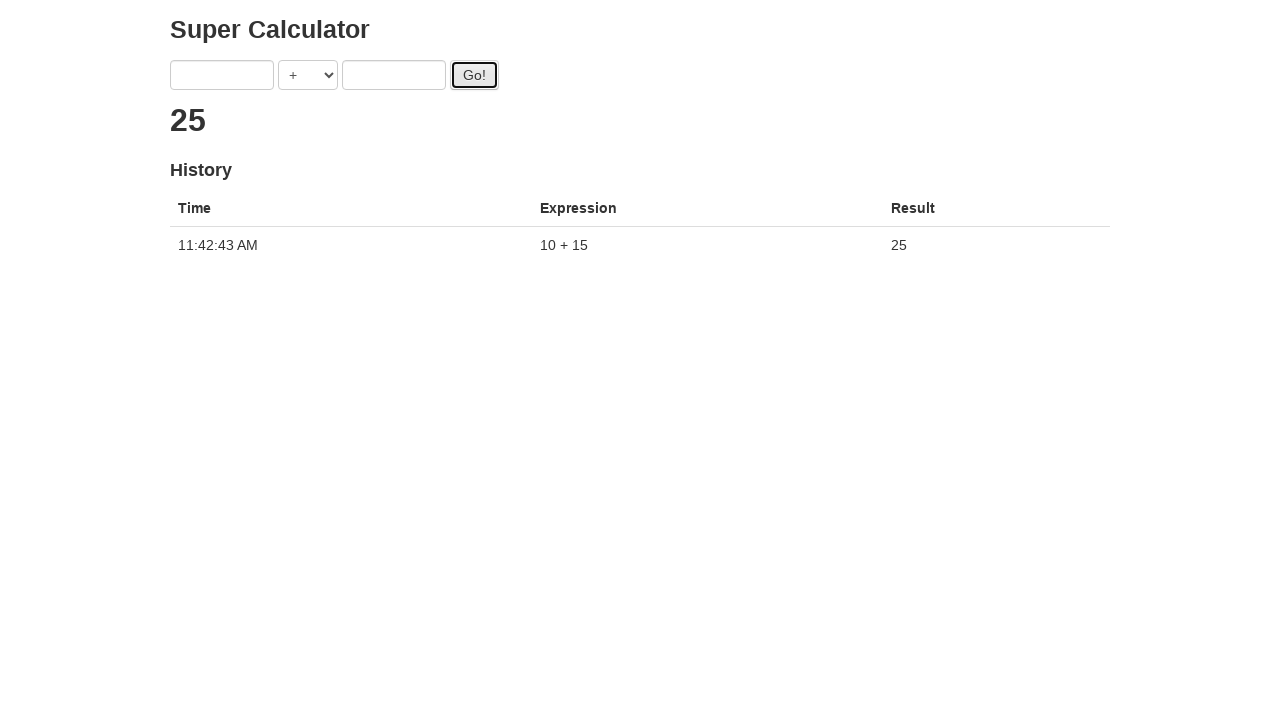

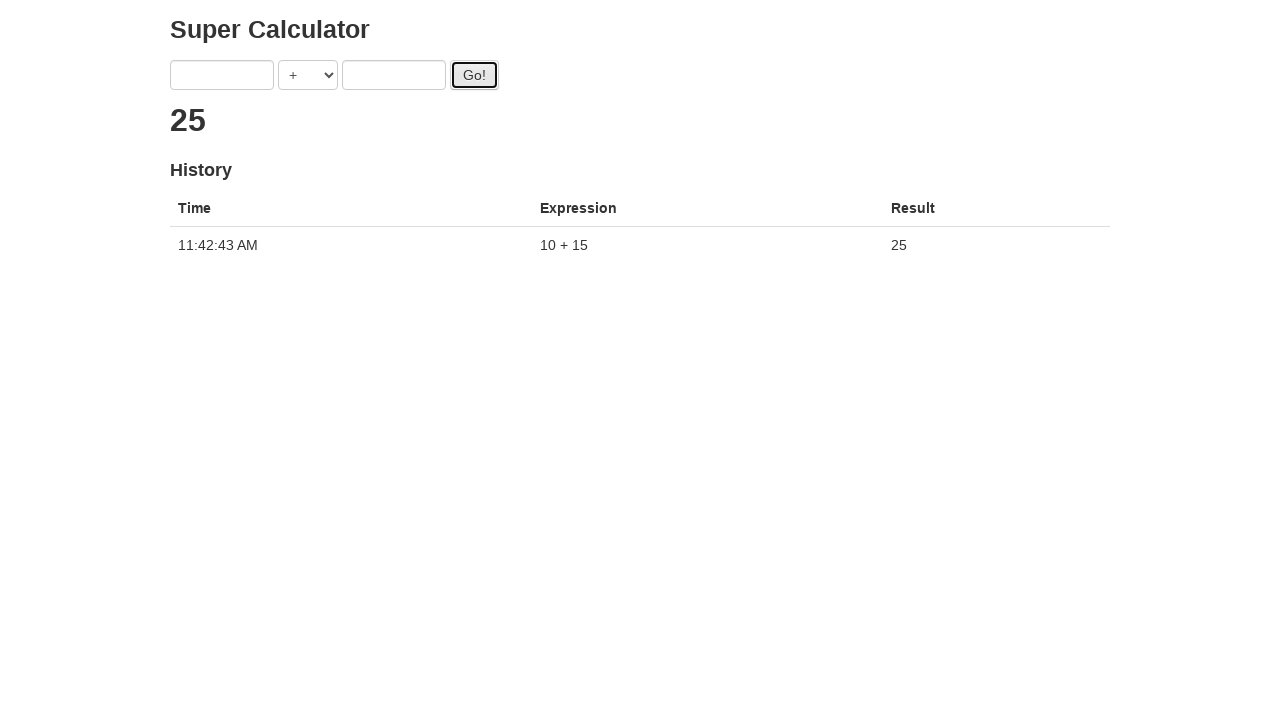